Tests clearing the complete state of all items by checking and then unchecking the "Mark all as complete" checkbox.

Starting URL: https://demo.playwright.dev/todomvc

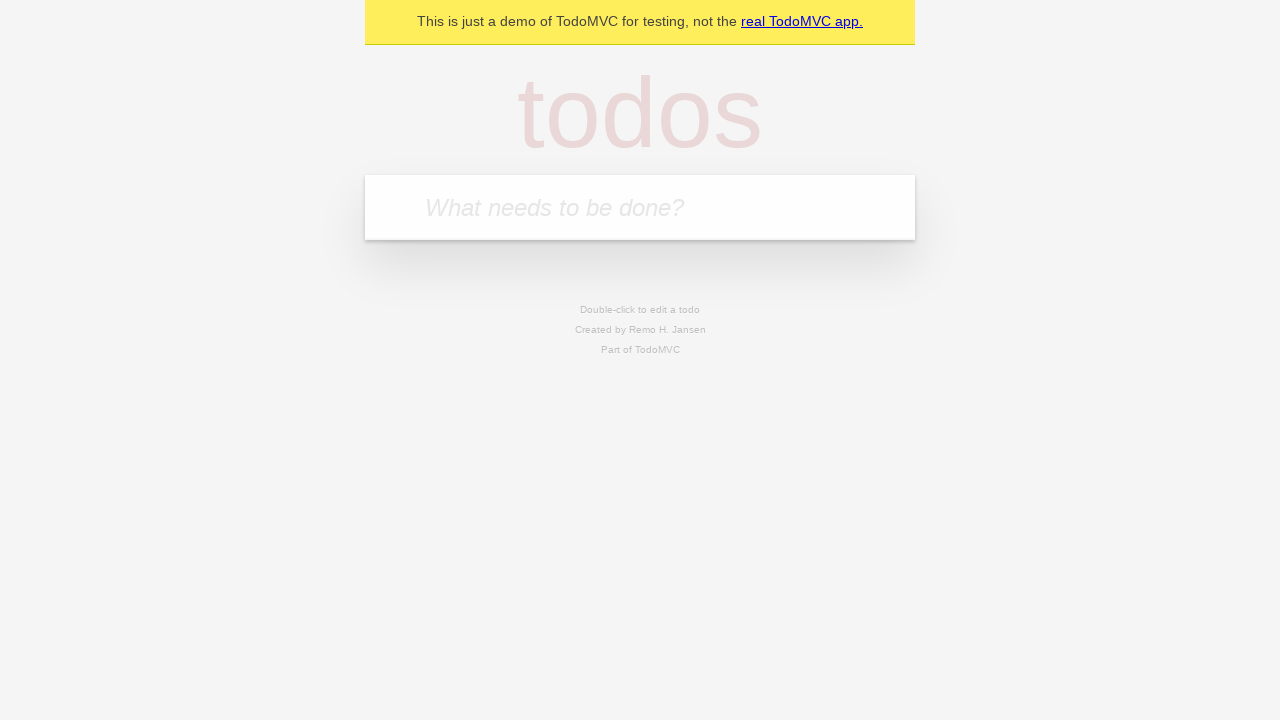

Filled todo input with 'buy some cheese' on internal:attr=[placeholder="What needs to be done?"i]
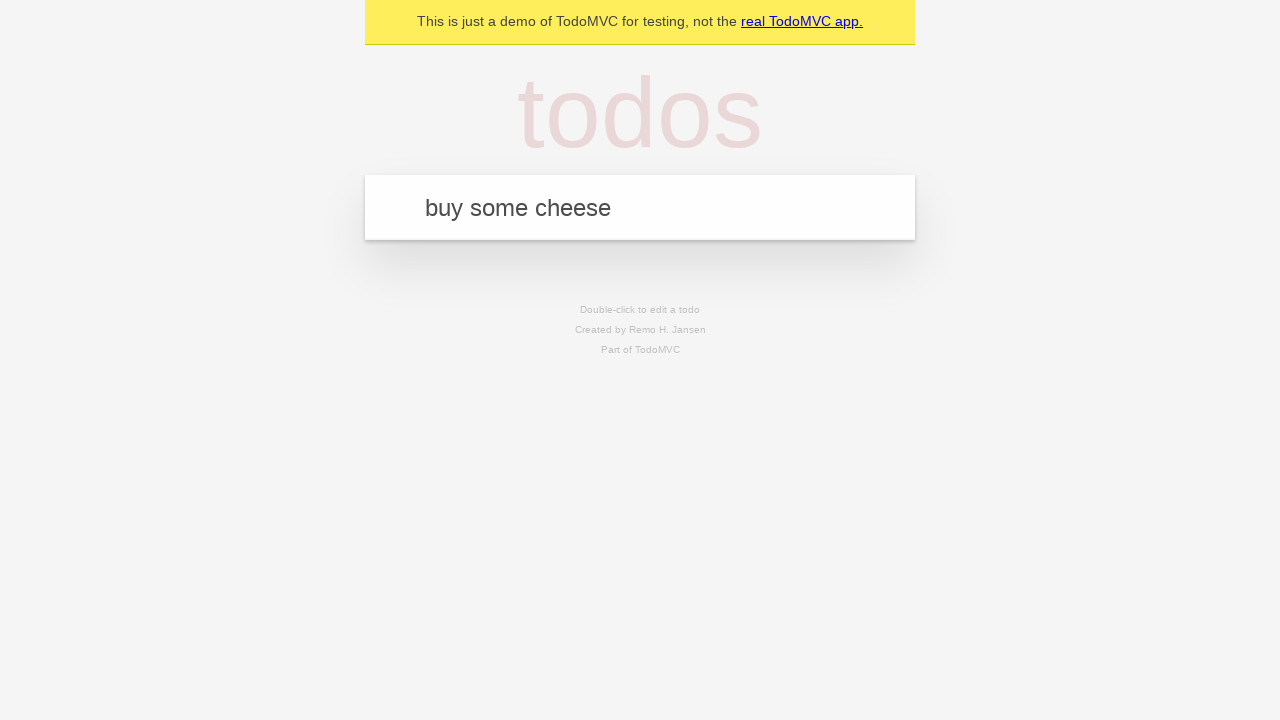

Pressed Enter to add 'buy some cheese' todo on internal:attr=[placeholder="What needs to be done?"i]
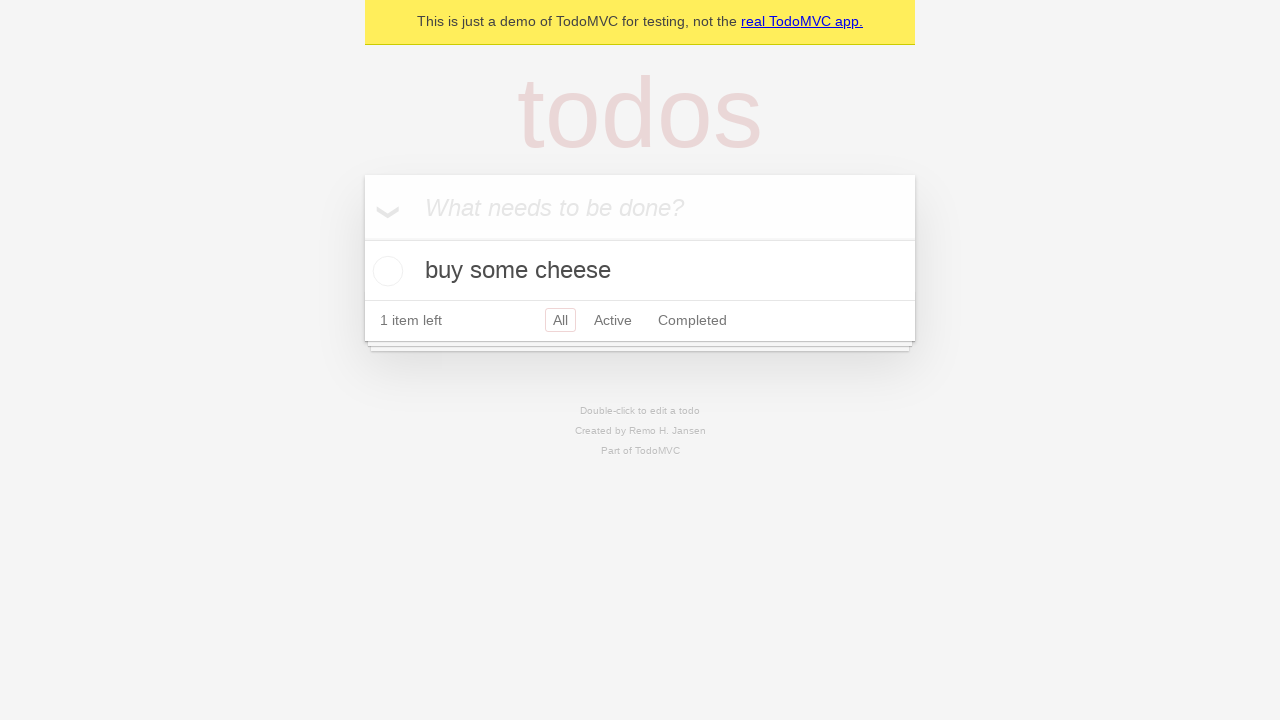

Filled todo input with 'feed the cat' on internal:attr=[placeholder="What needs to be done?"i]
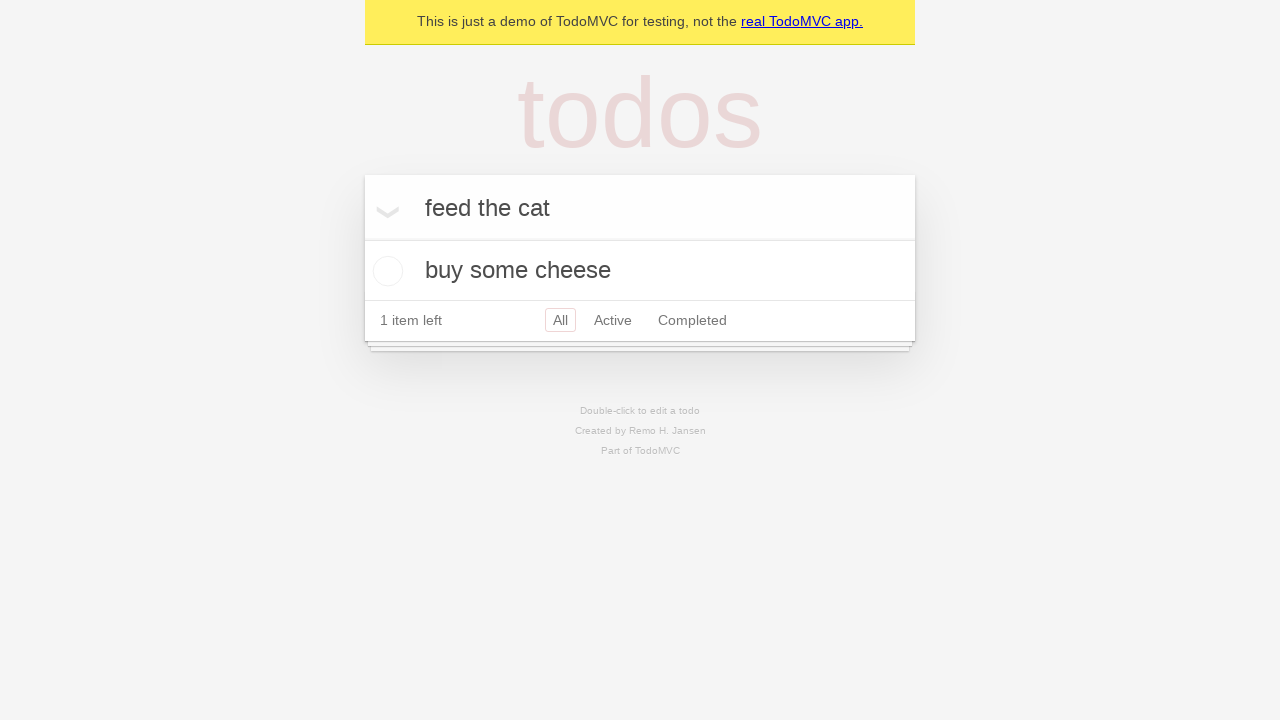

Pressed Enter to add 'feed the cat' todo on internal:attr=[placeholder="What needs to be done?"i]
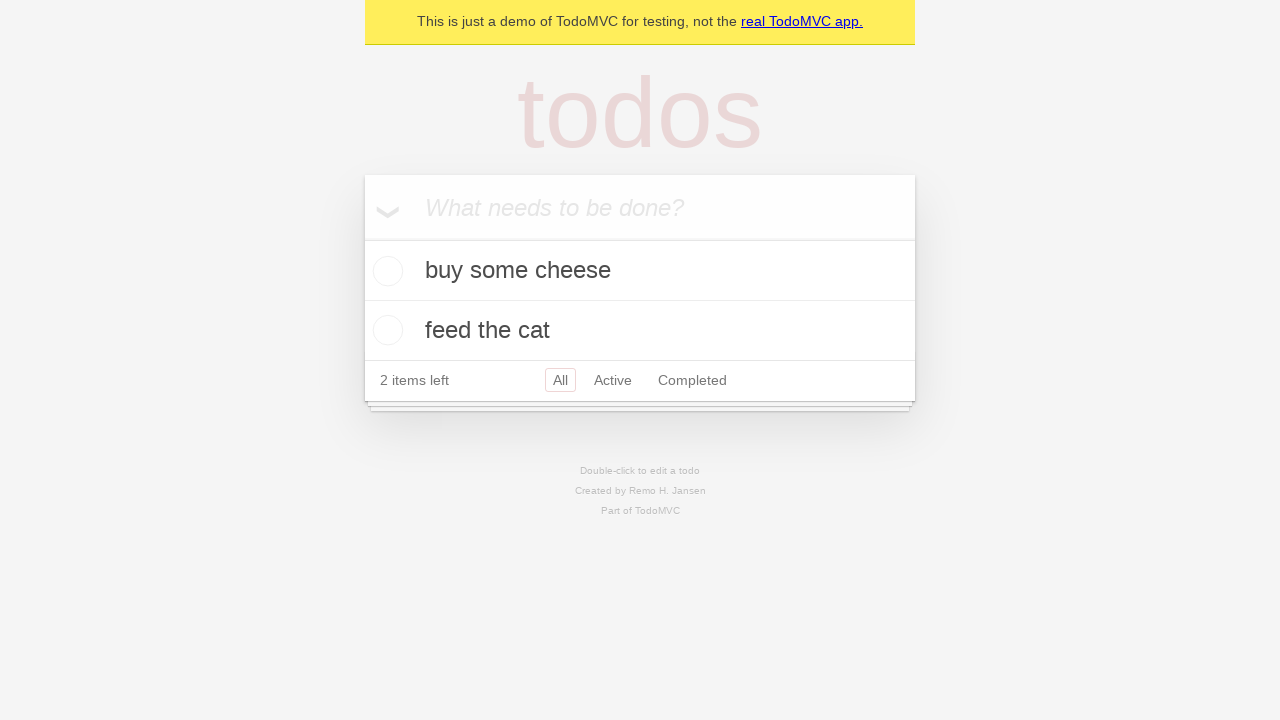

Filled todo input with 'book a doctors appointment' on internal:attr=[placeholder="What needs to be done?"i]
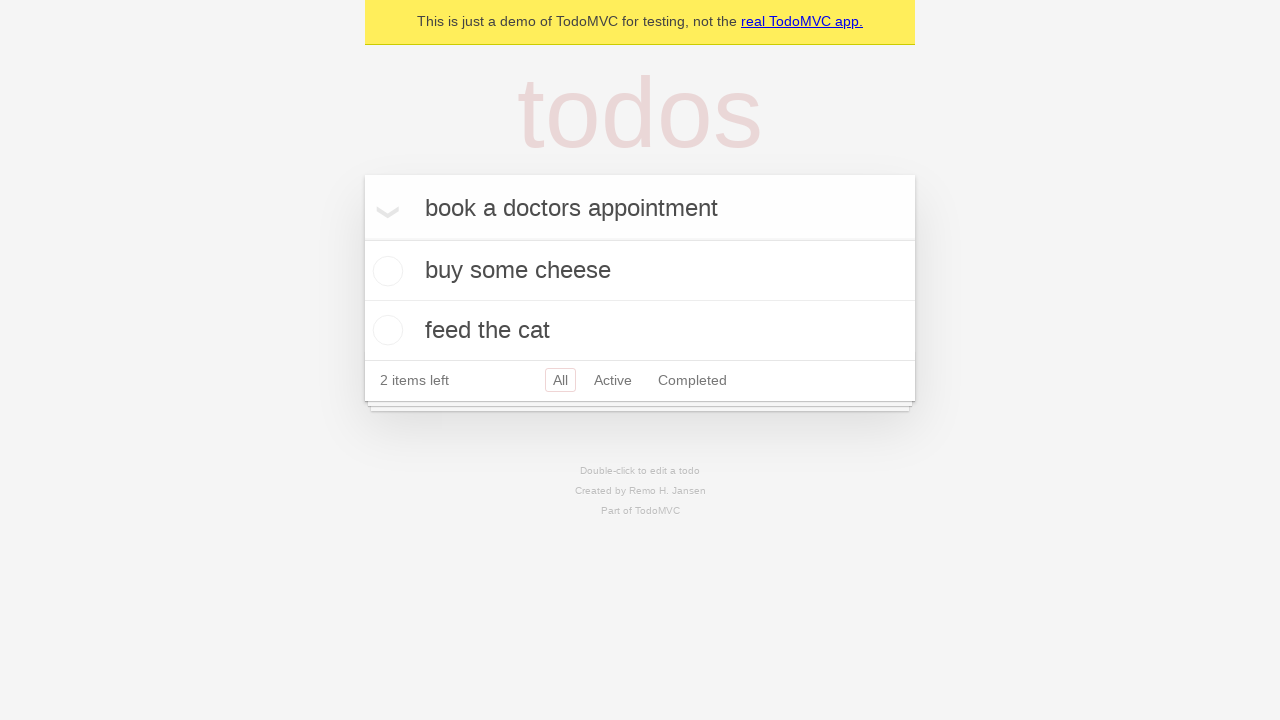

Pressed Enter to add 'book a doctors appointment' todo on internal:attr=[placeholder="What needs to be done?"i]
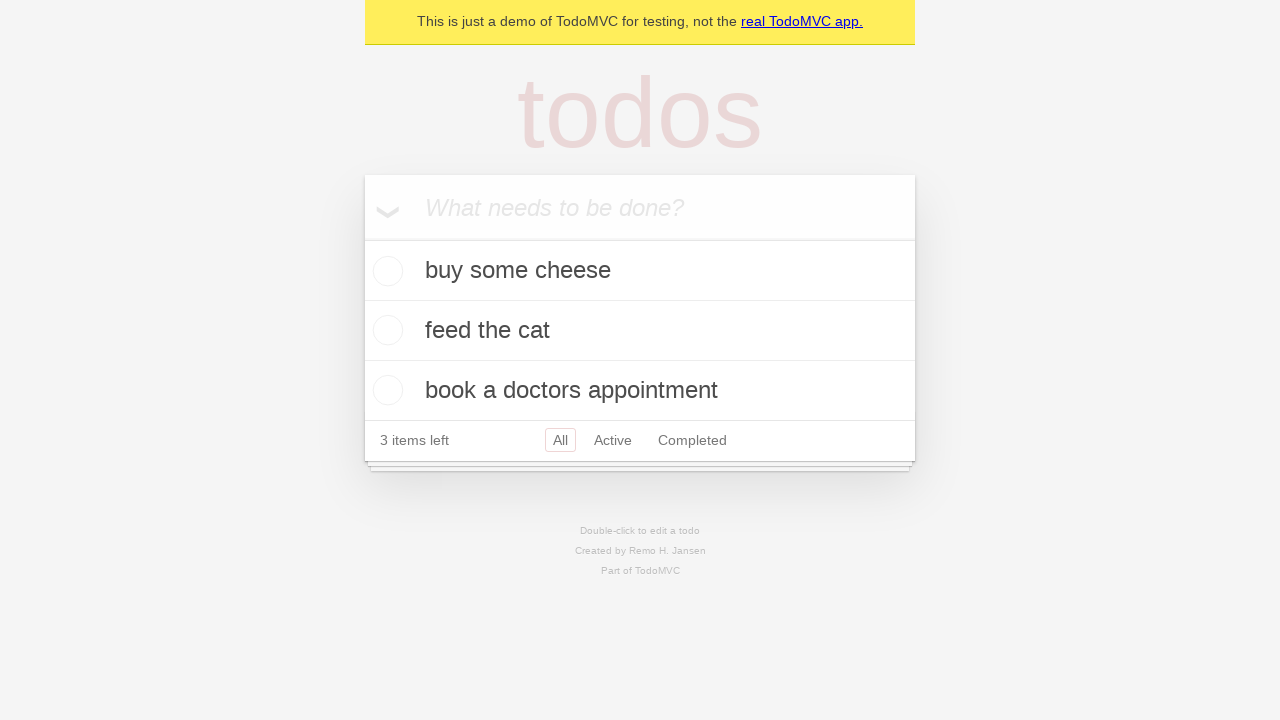

Checked 'Mark all as complete' checkbox to complete all todos at (362, 238) on internal:label="Mark all as complete"i
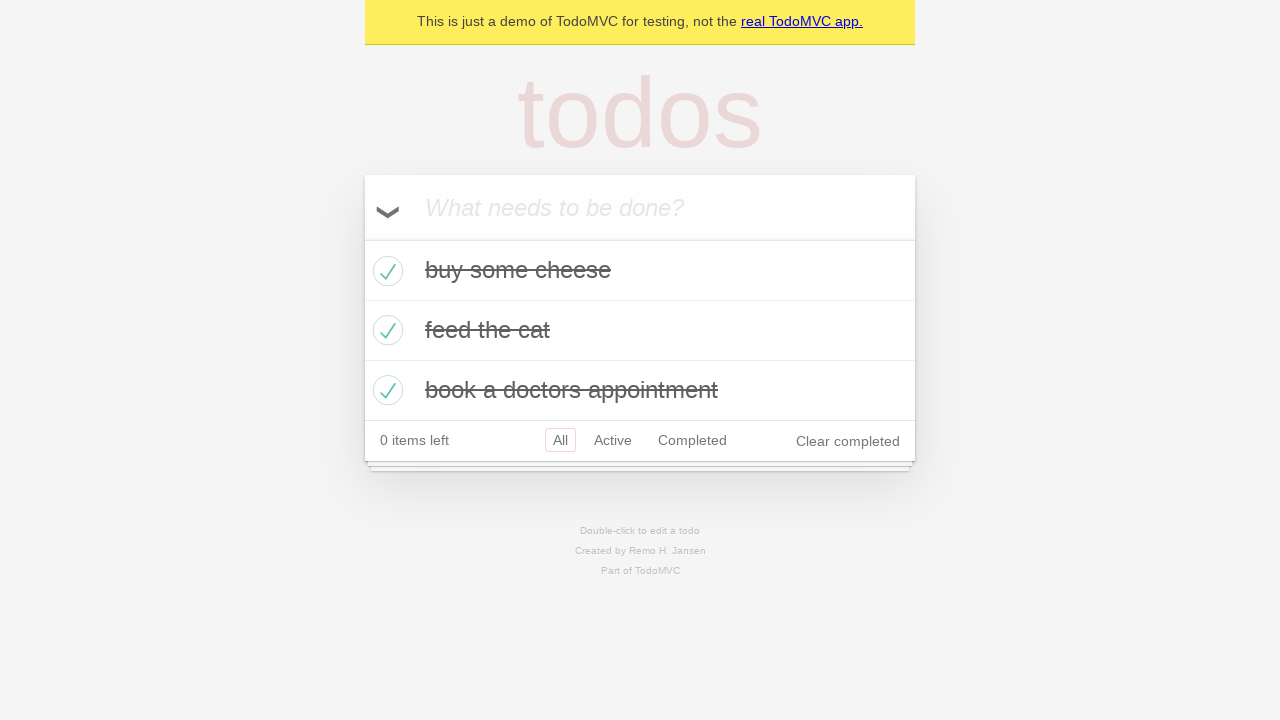

Unchecked 'Mark all as complete' checkbox to clear completed state at (362, 238) on internal:label="Mark all as complete"i
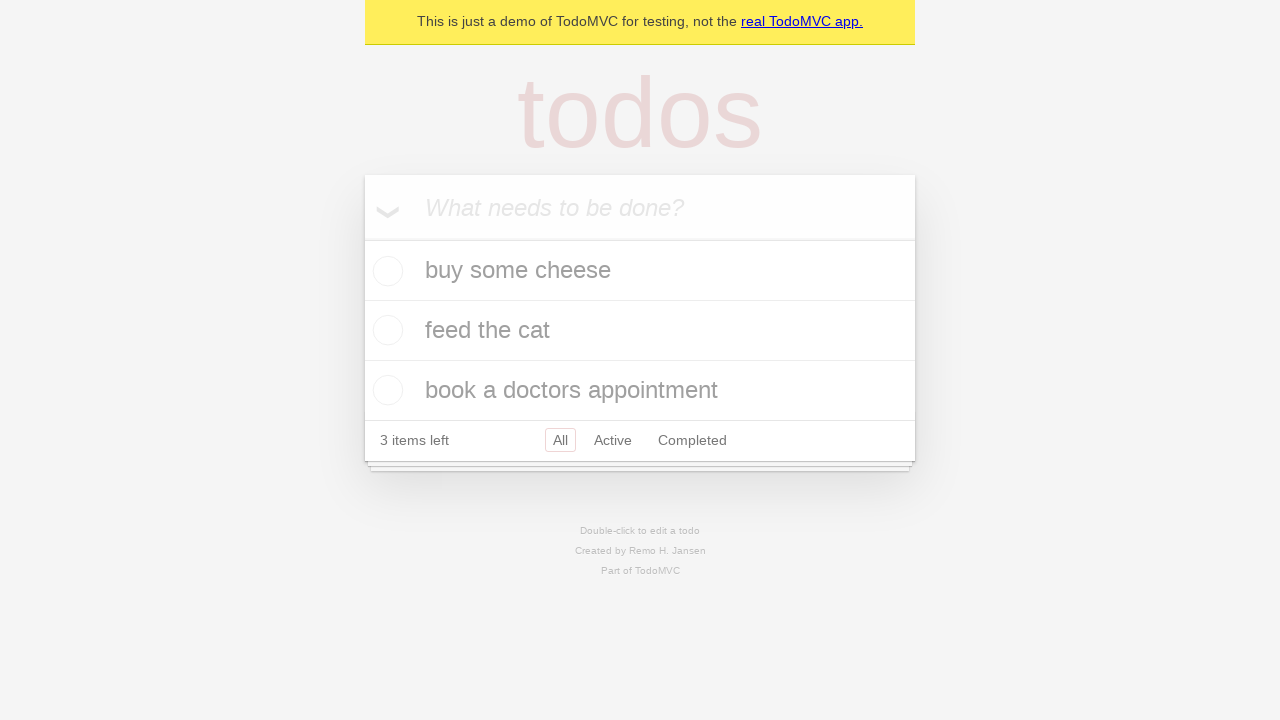

Waited for todo items to load after clearing completed state
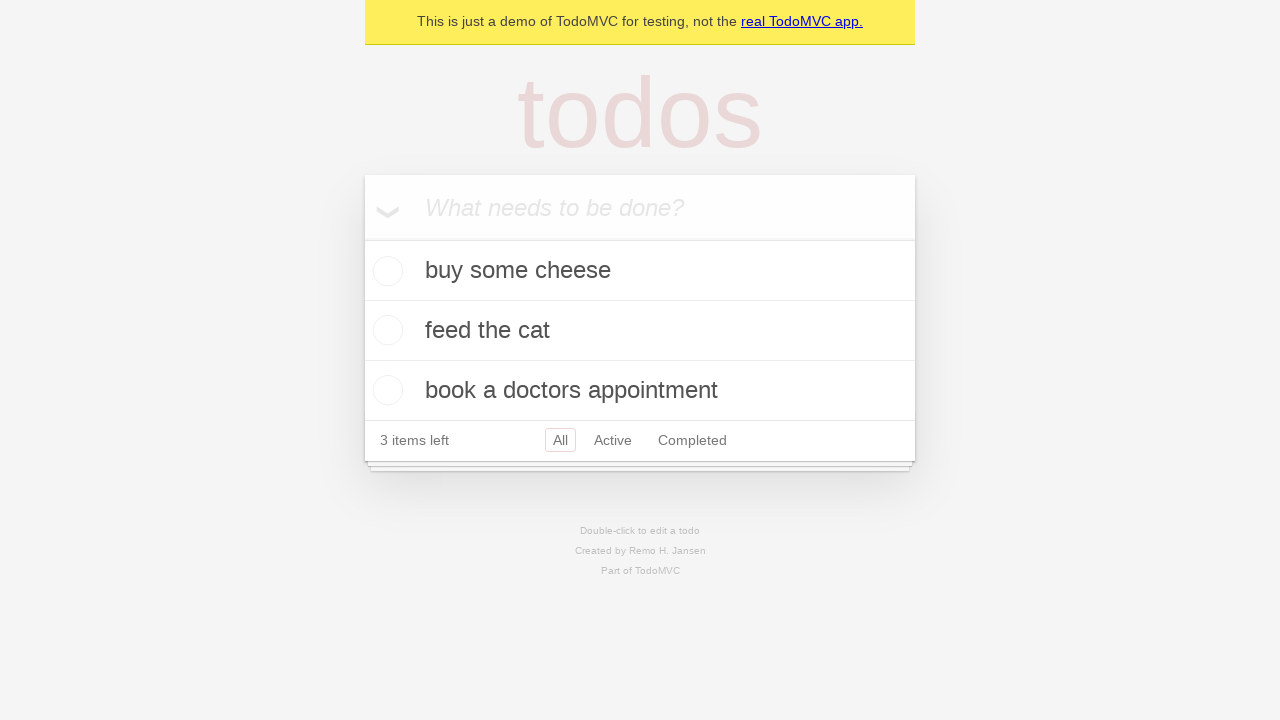

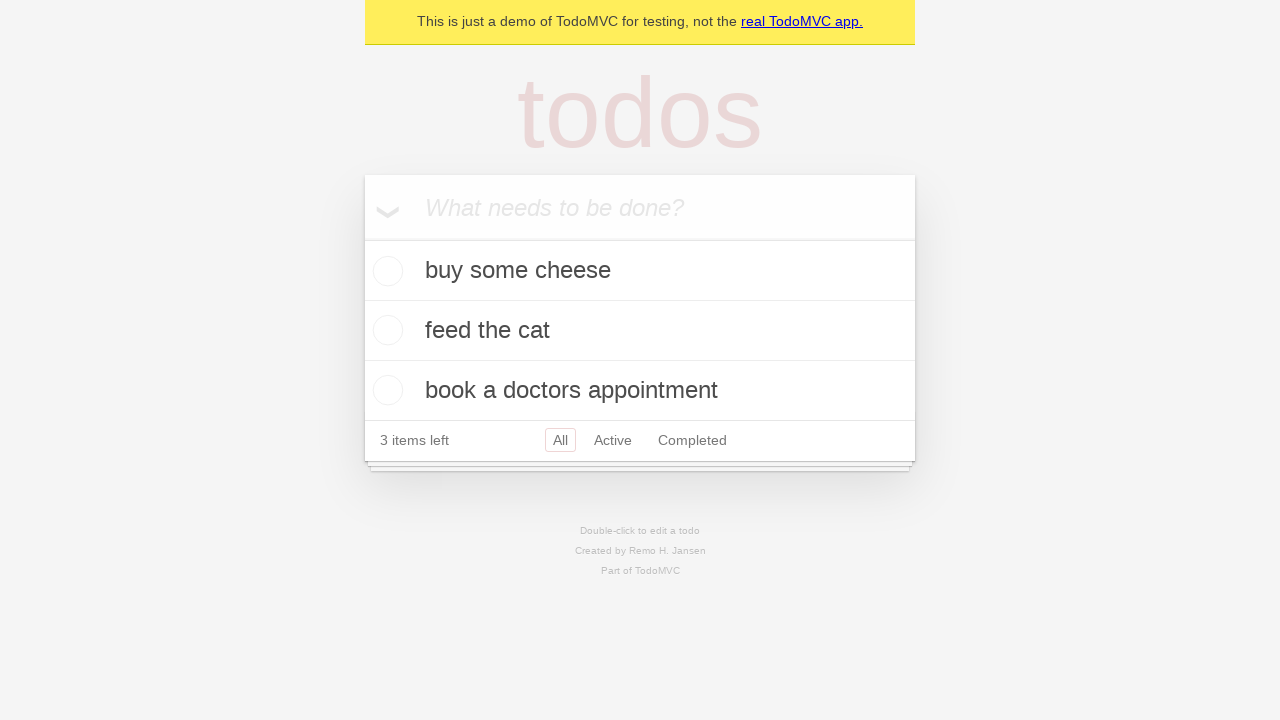